Tests nested iframe handling by clicking on iframe tab, switching to outer frame, then inner frame, and entering text in an input field within the nested iframe structure.

Starting URL: https://demo.automationtesting.in/Frames.html

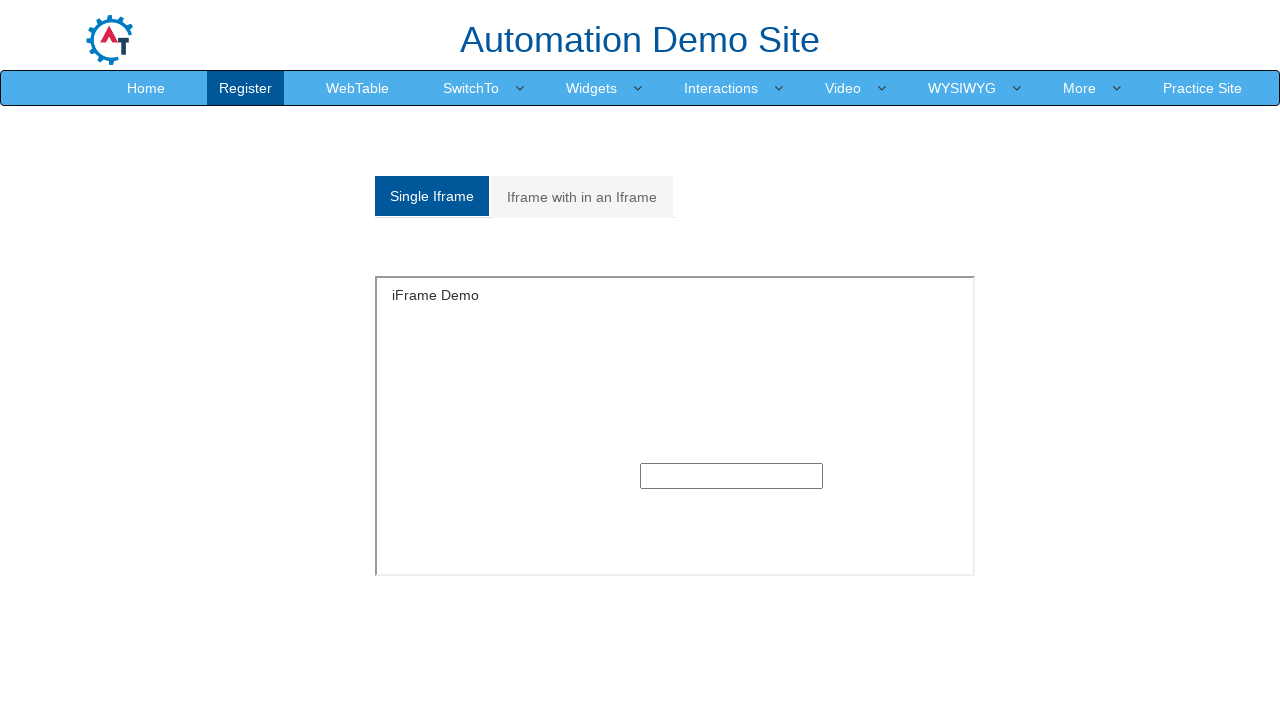

Clicked on 'Iframe with in an Iframe' tab at (582, 197) on xpath=//a[normalize-space()='Iframe with in an Iframe']
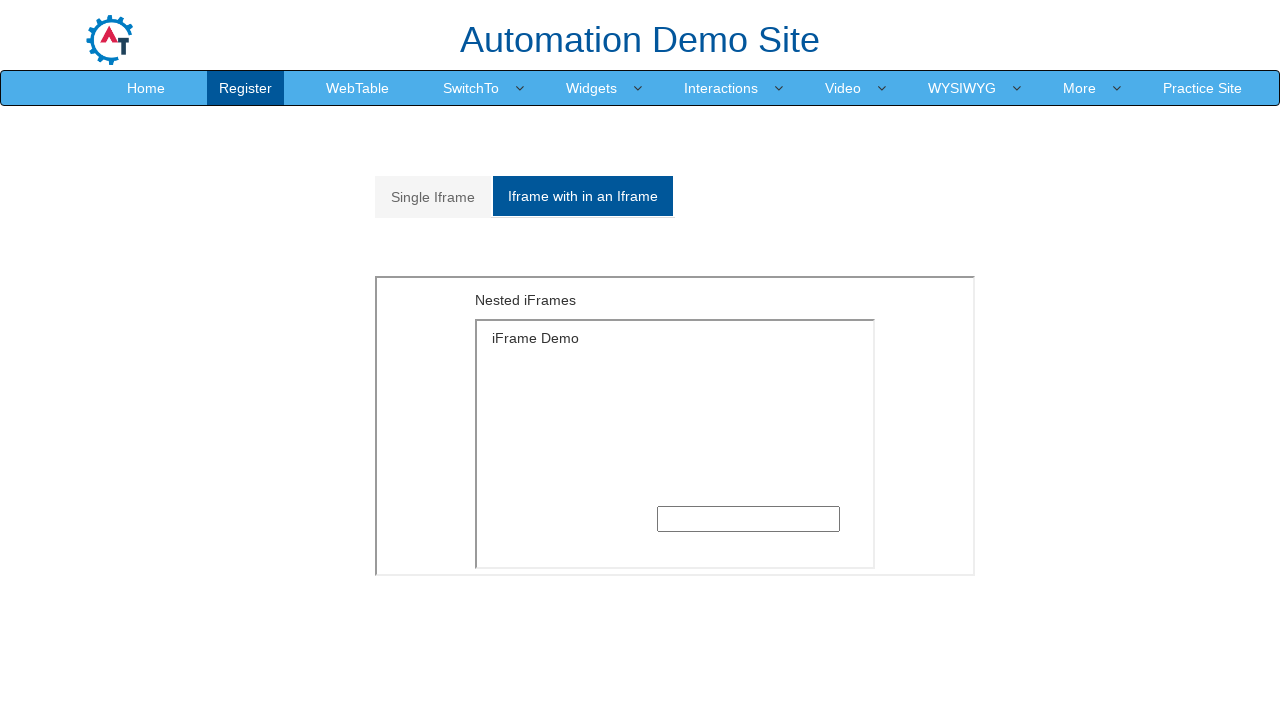

Switched to outer iframe with id 'Multiple iframe'
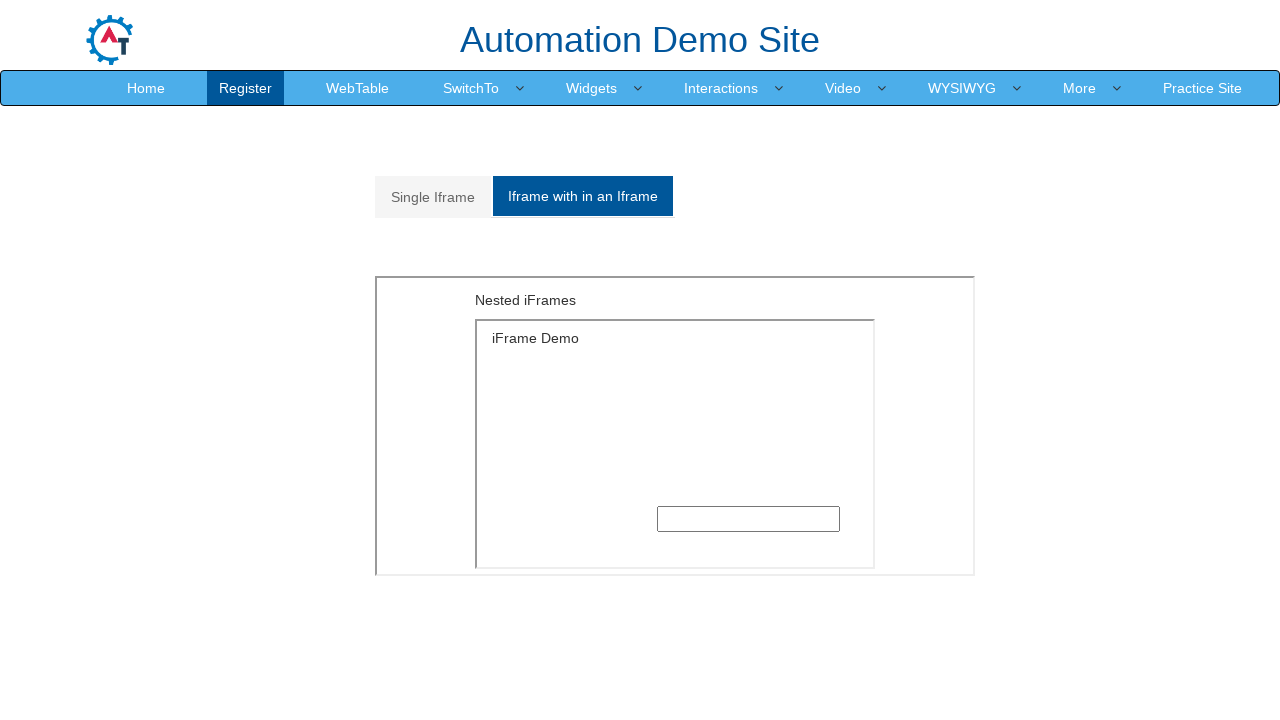

Switched to inner iframe nested within outer frame
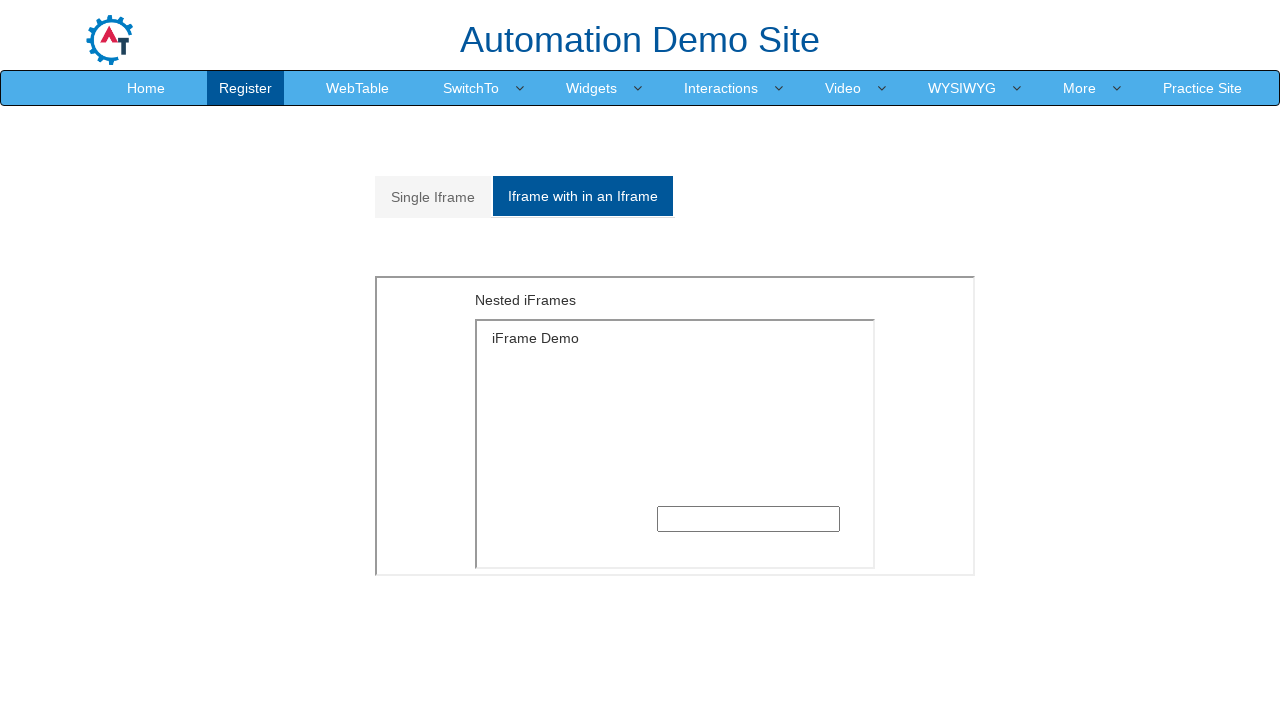

Entered 'welcome' text in input field within nested iframe on #Multiple iframe >> nth=0 >> internal:control=enter-frame >> iframe >> nth=0 >> 
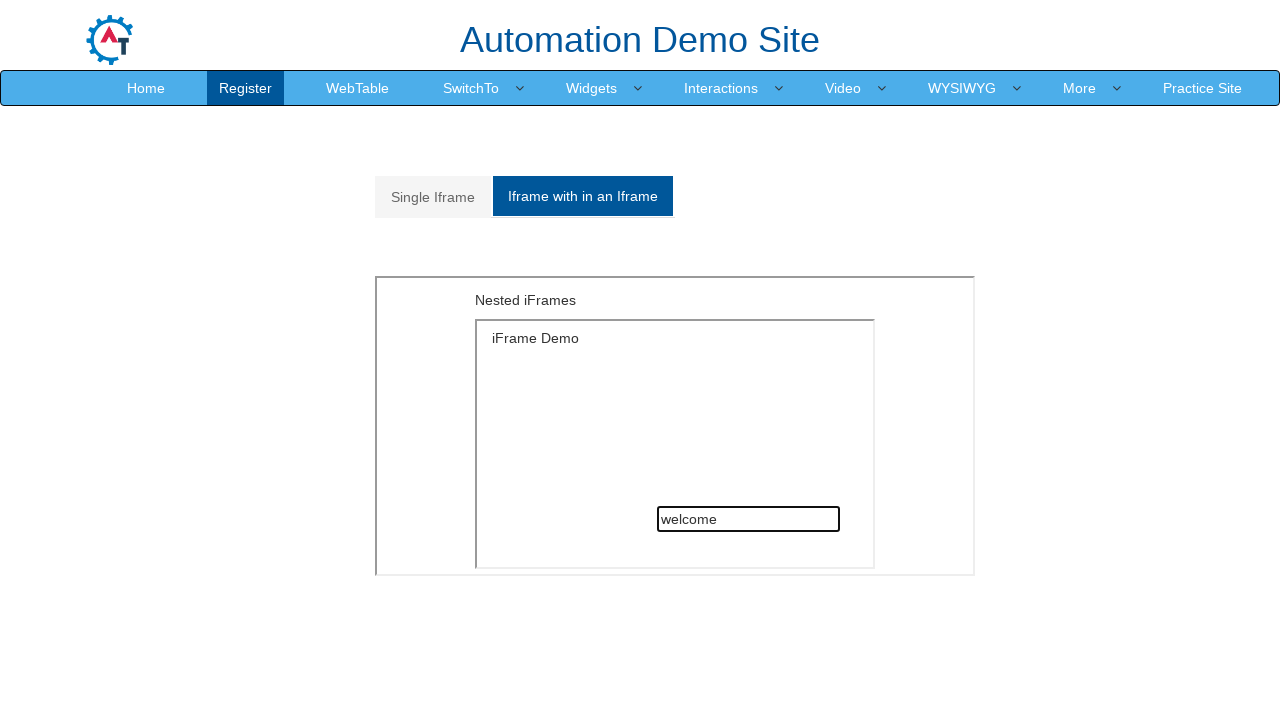

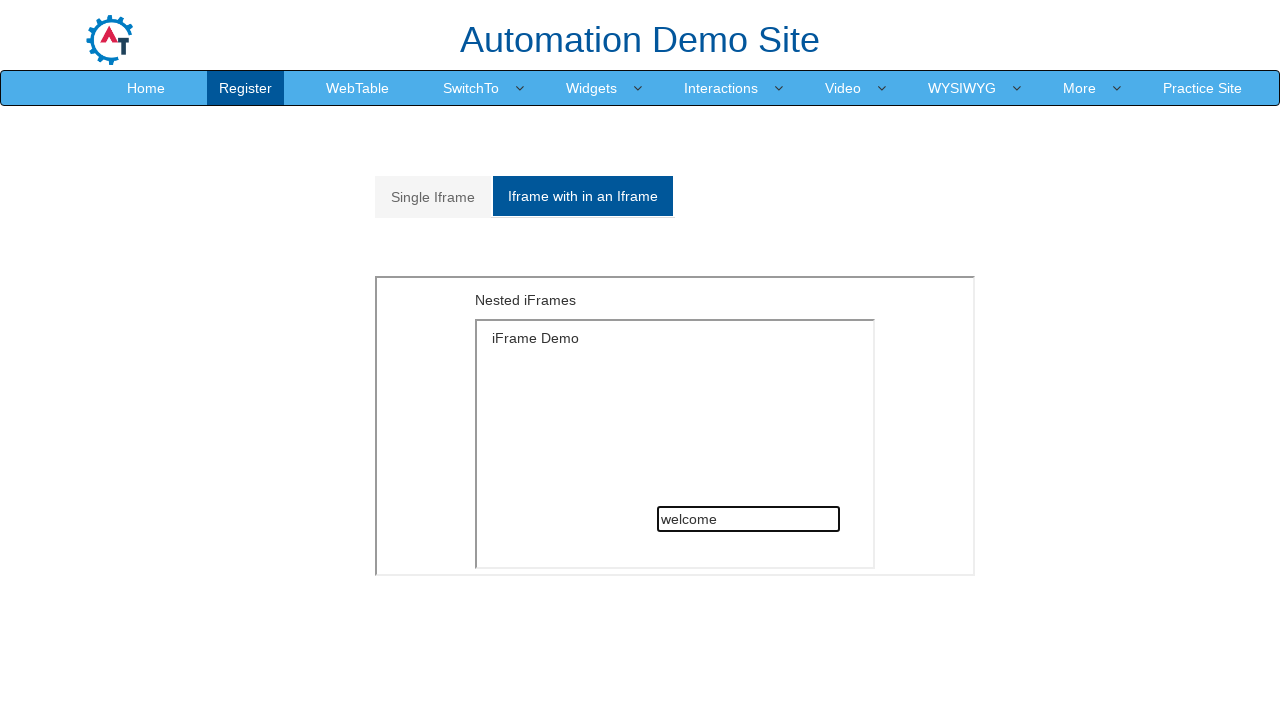